Tests checkbox functionality on a GWT showcase page by checking the state of Tuesday and Saturday checkboxes, and clicking on the Tuesday checkbox to toggle its selection state.

Starting URL: http://samples.gwtproject.org/samples/Showcase/Showcase.html#!CwCheckBox

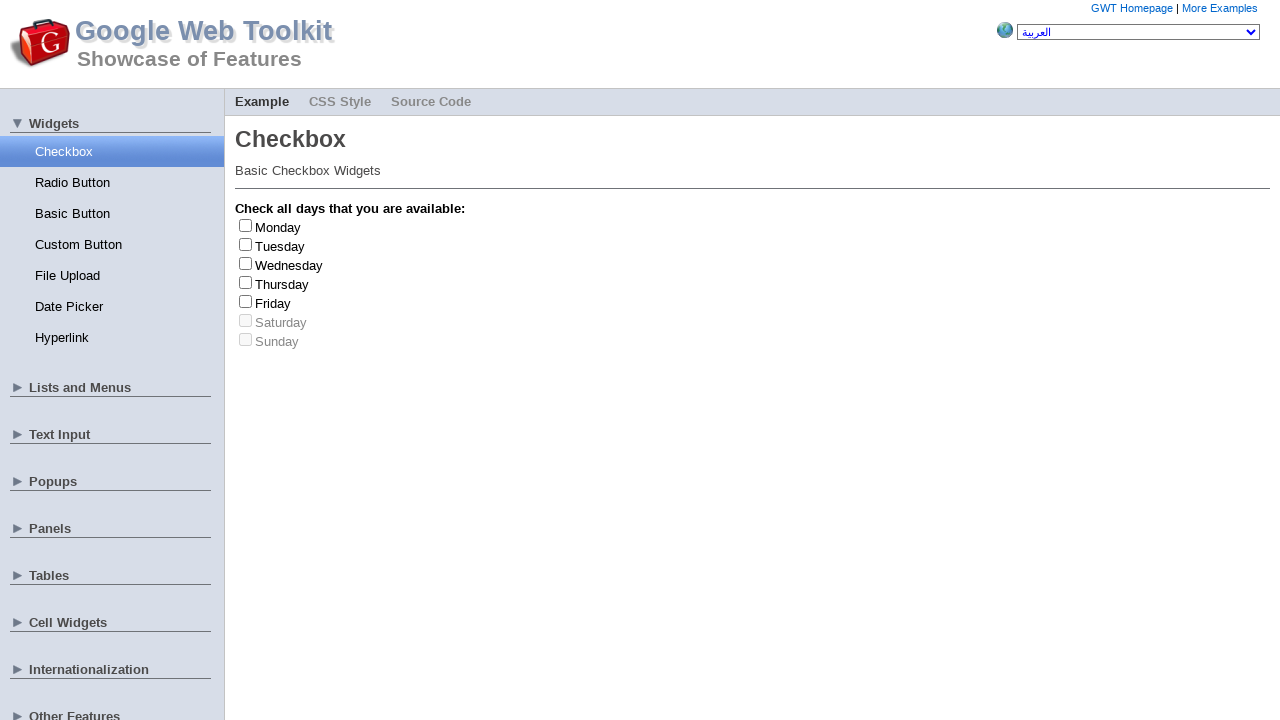

Tuesday checkbox became visible
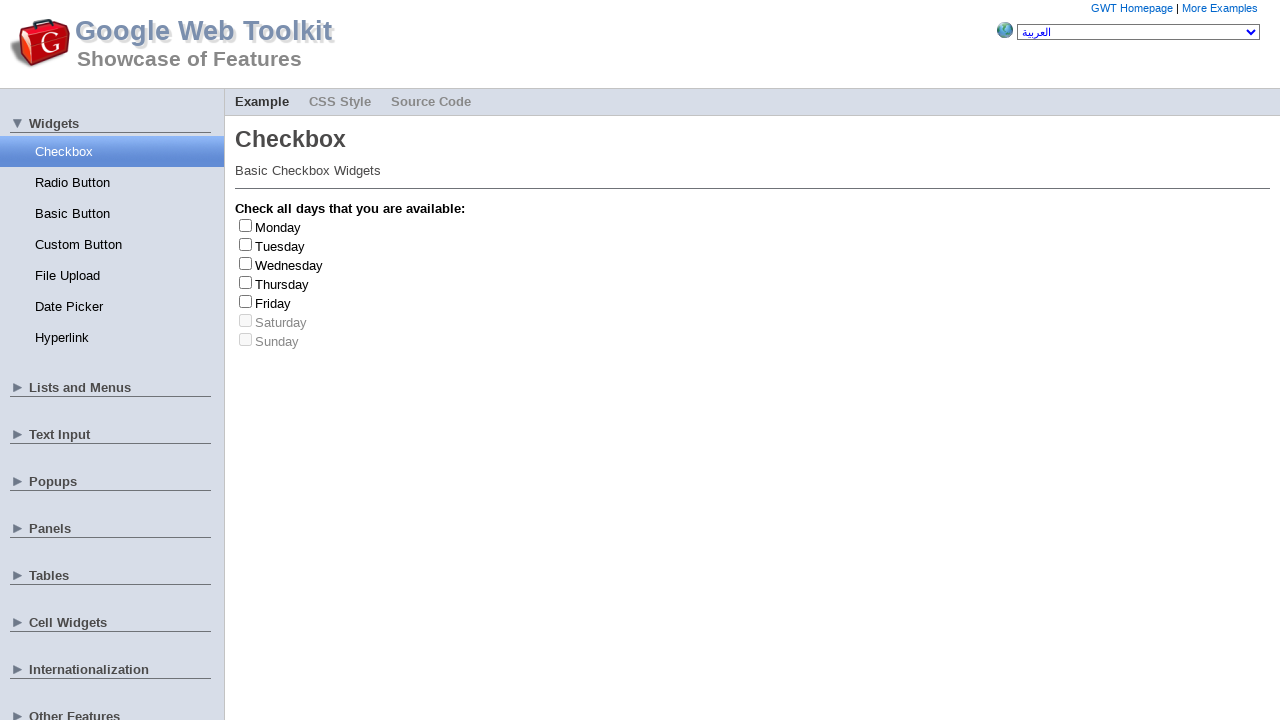

Verified Tuesday checkbox is visible
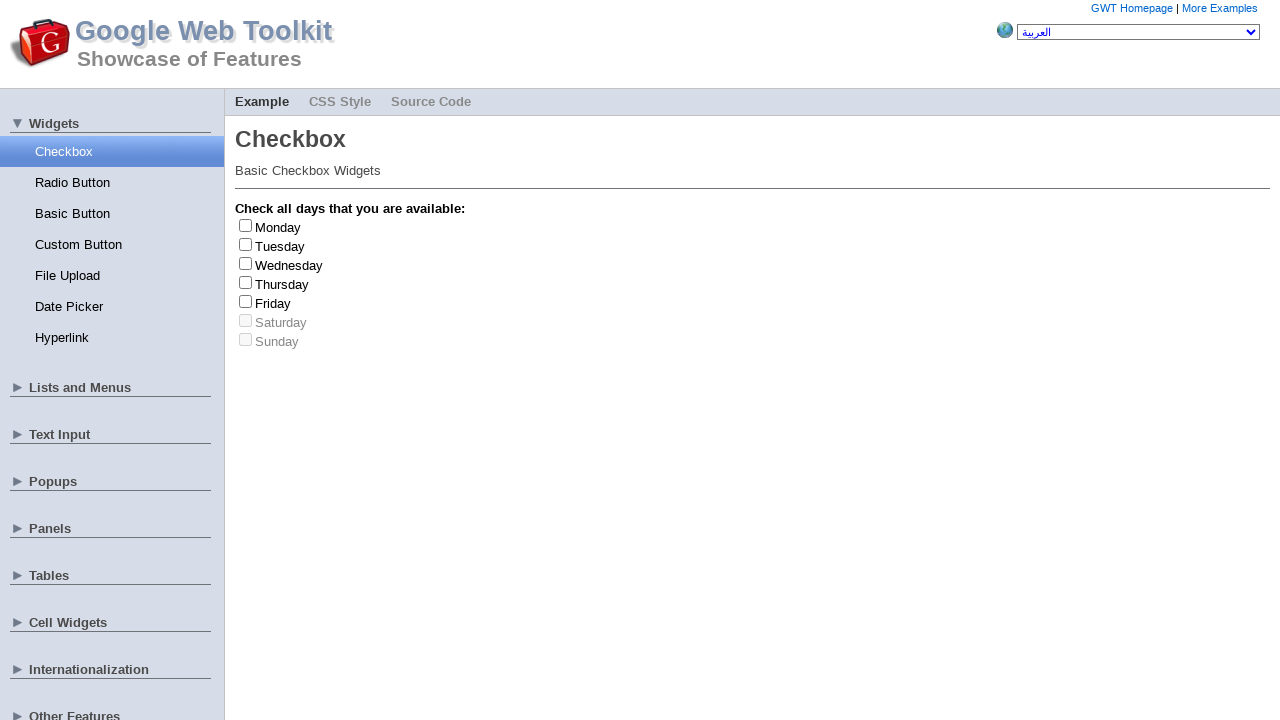

Verified Tuesday checkbox is enabled
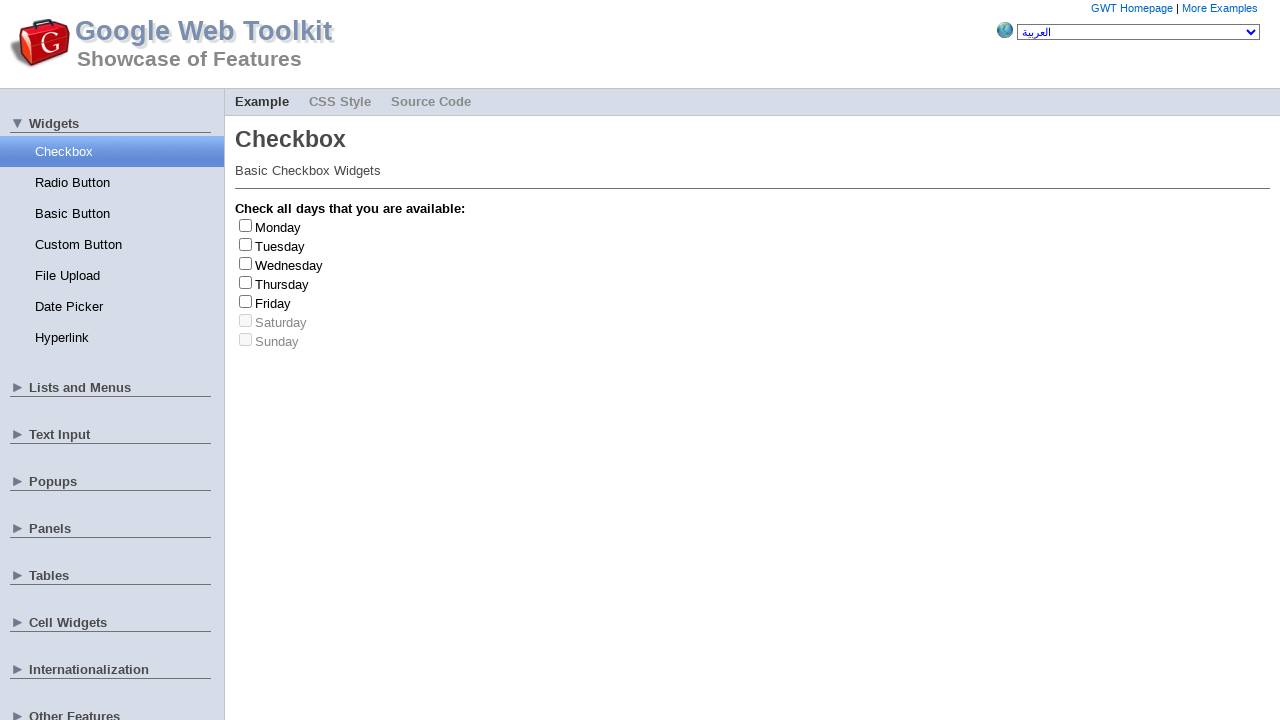

Checked Tuesday checkbox state
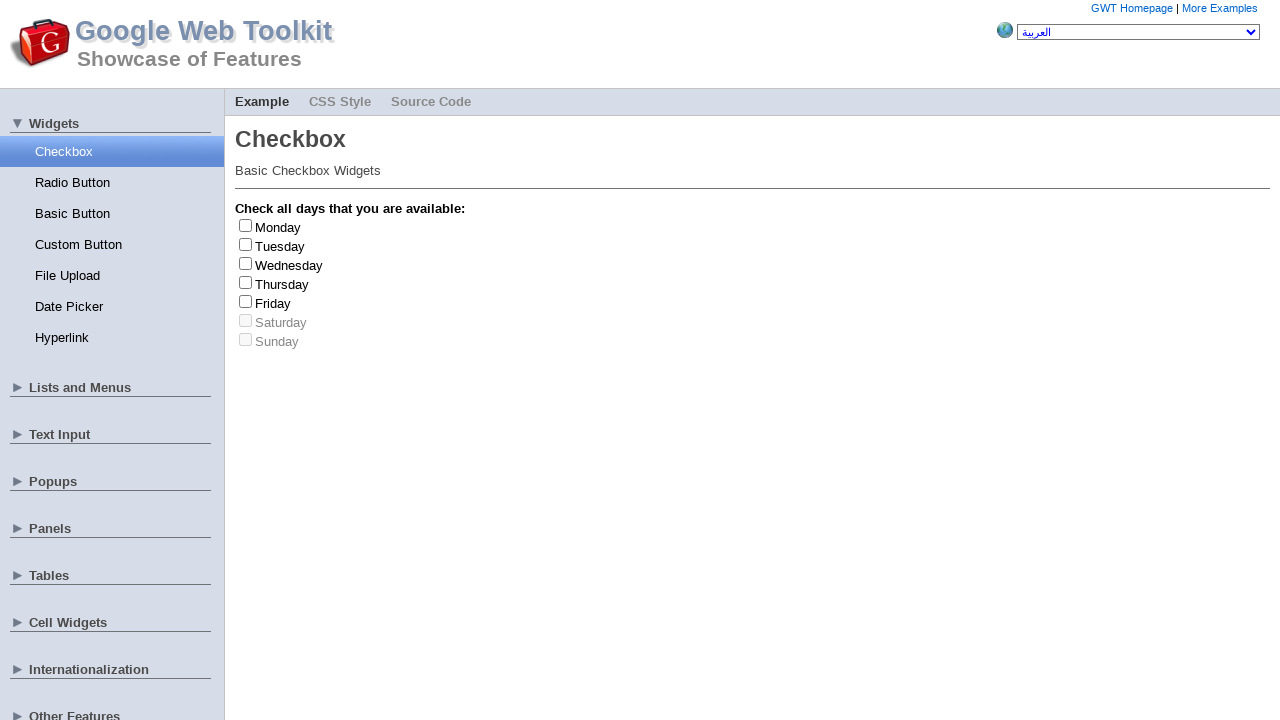

Clicked Tuesday checkbox to toggle its selection state at (246, 244) on #gwt-debug-cwCheckBox-Tuesday-input
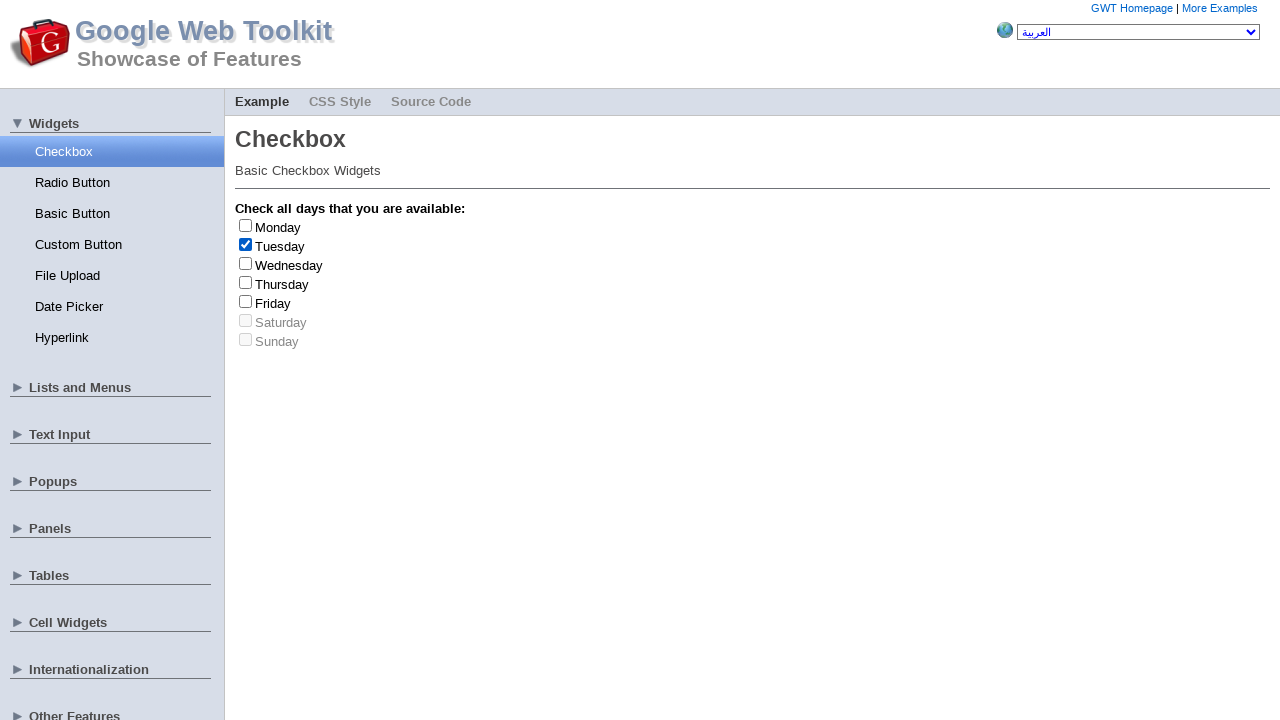

Saturday checkbox became visible
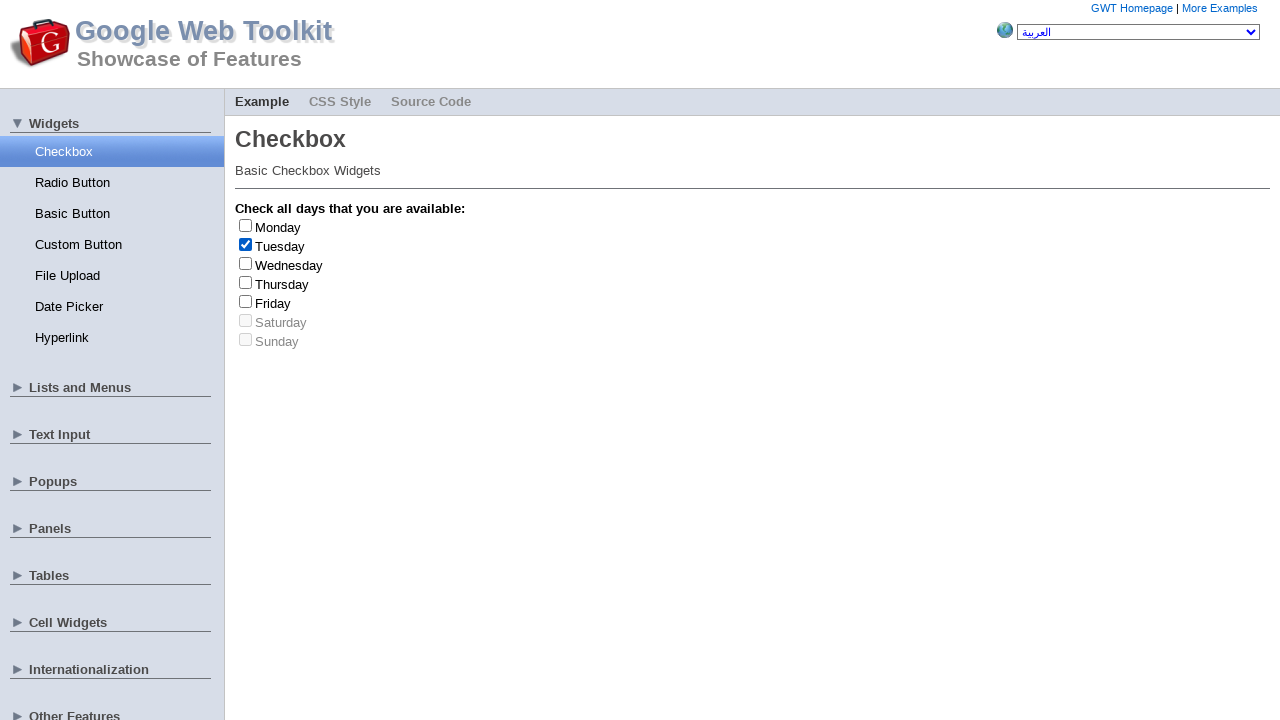

Verified Saturday checkbox is visible
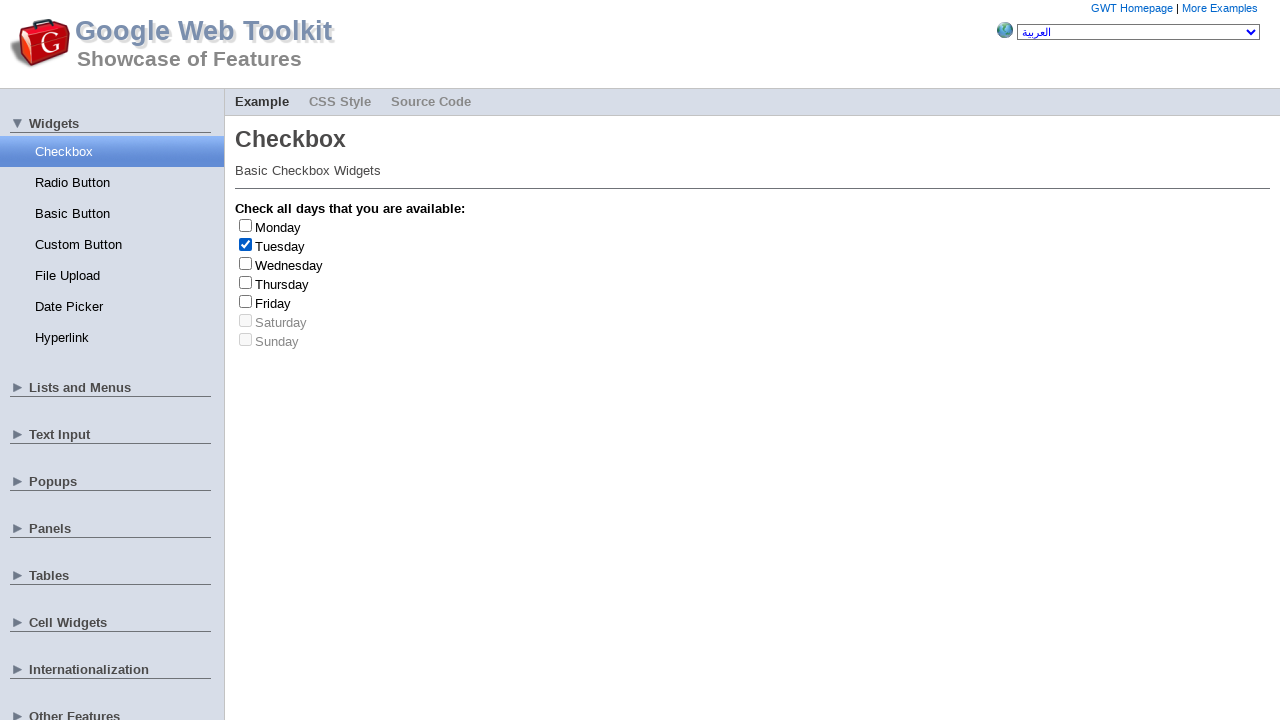

Verified Saturday checkbox is enabled
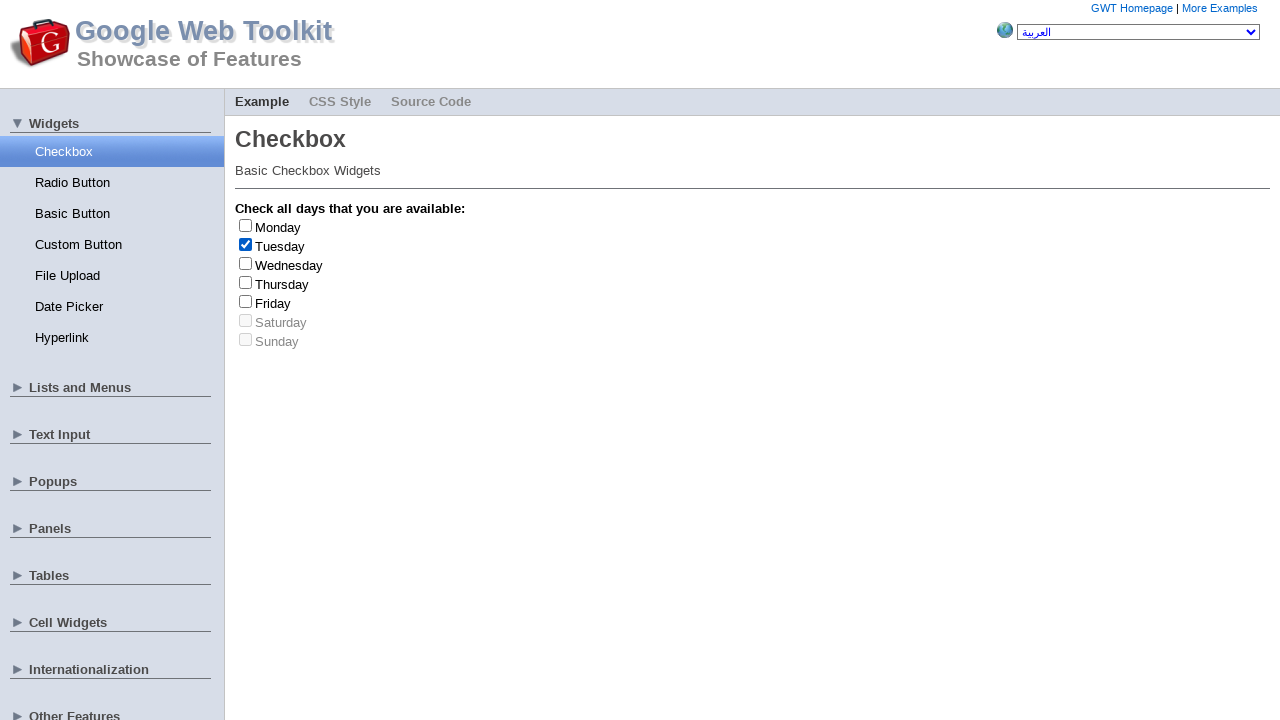

Checked Saturday checkbox state
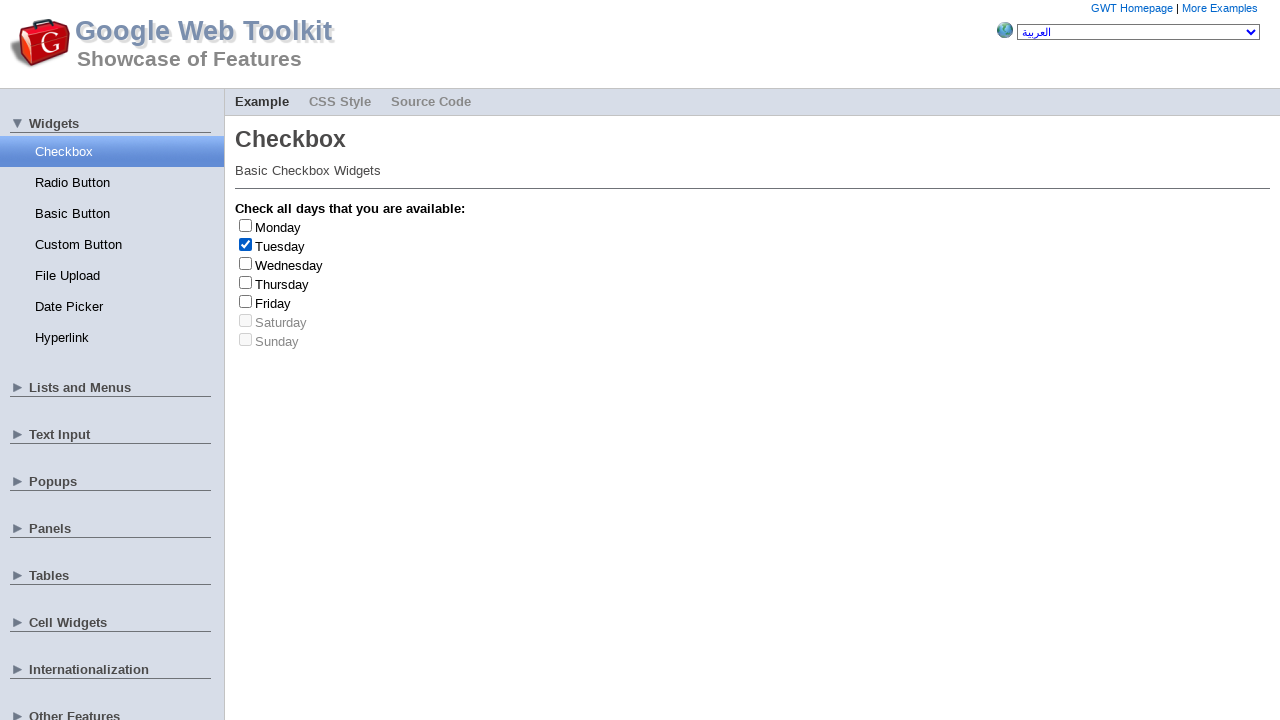

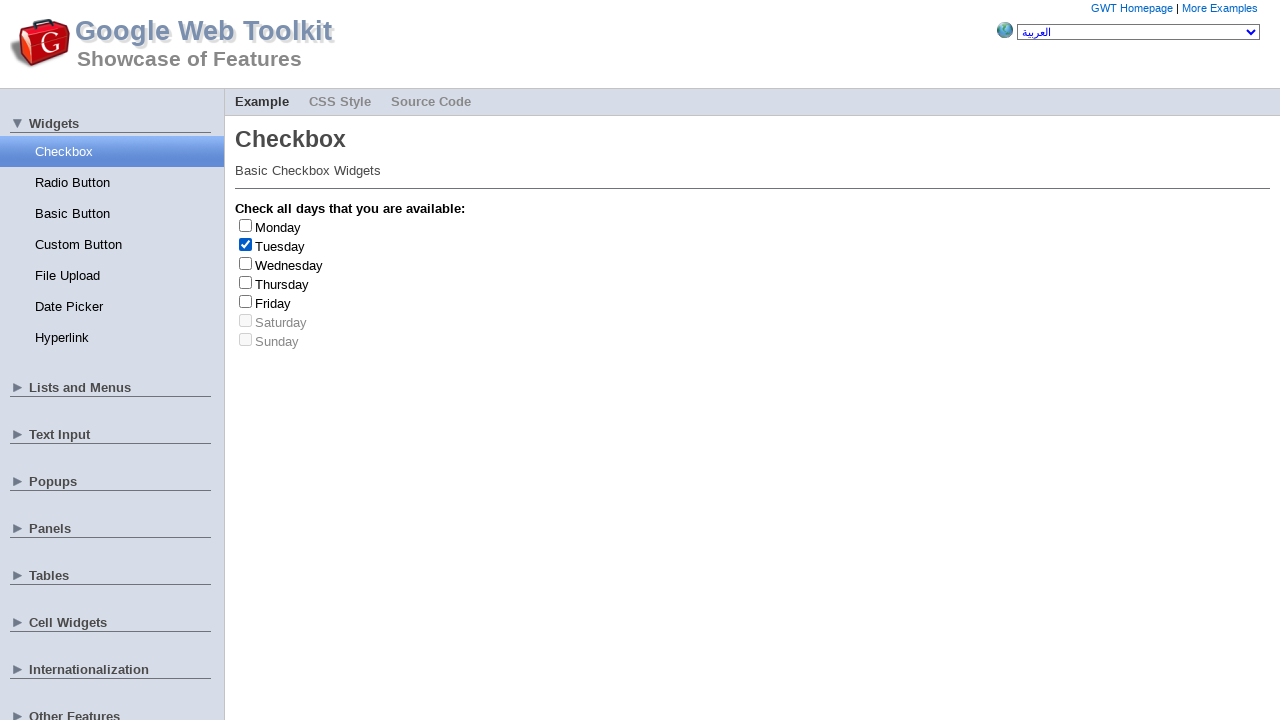